Tests browser navigation functionality including forward/back/refresh, opening links in new tabs, switching between tabs, and filling form fields in multiple windows

Starting URL: https://www.mycontactform.com

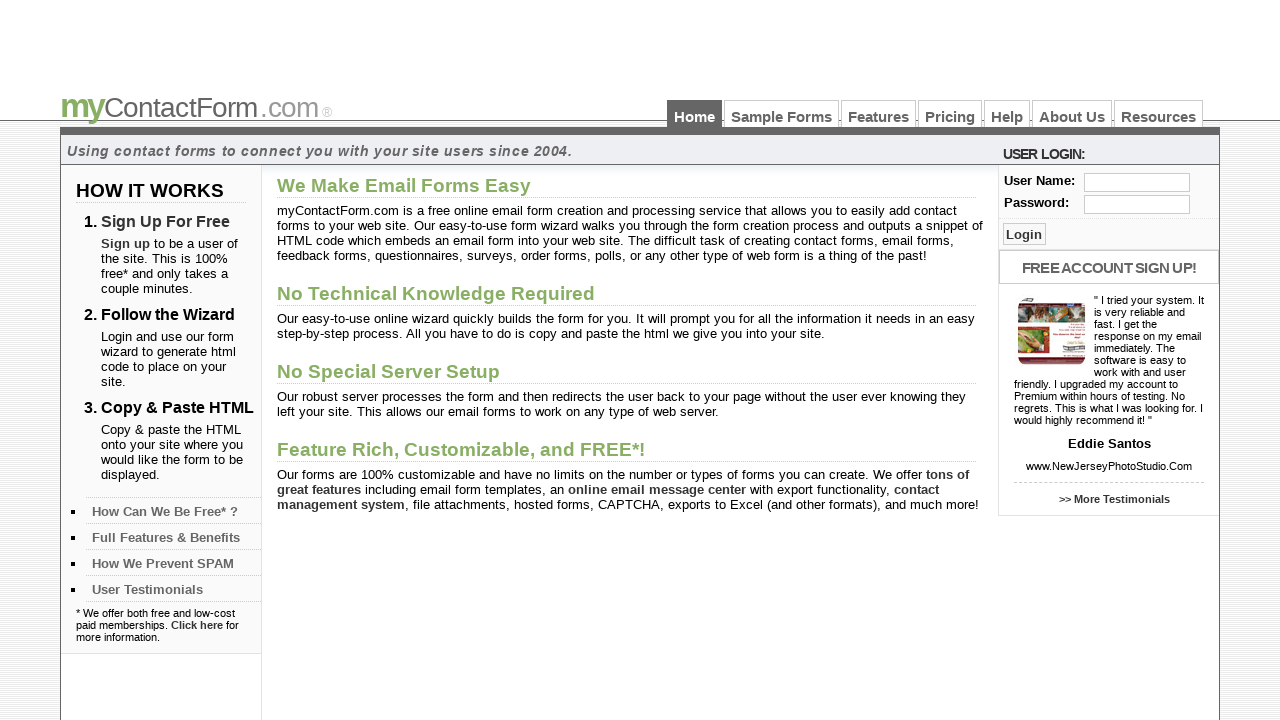

Navigated to samples page at https://www.mycontactform.com/samples.php
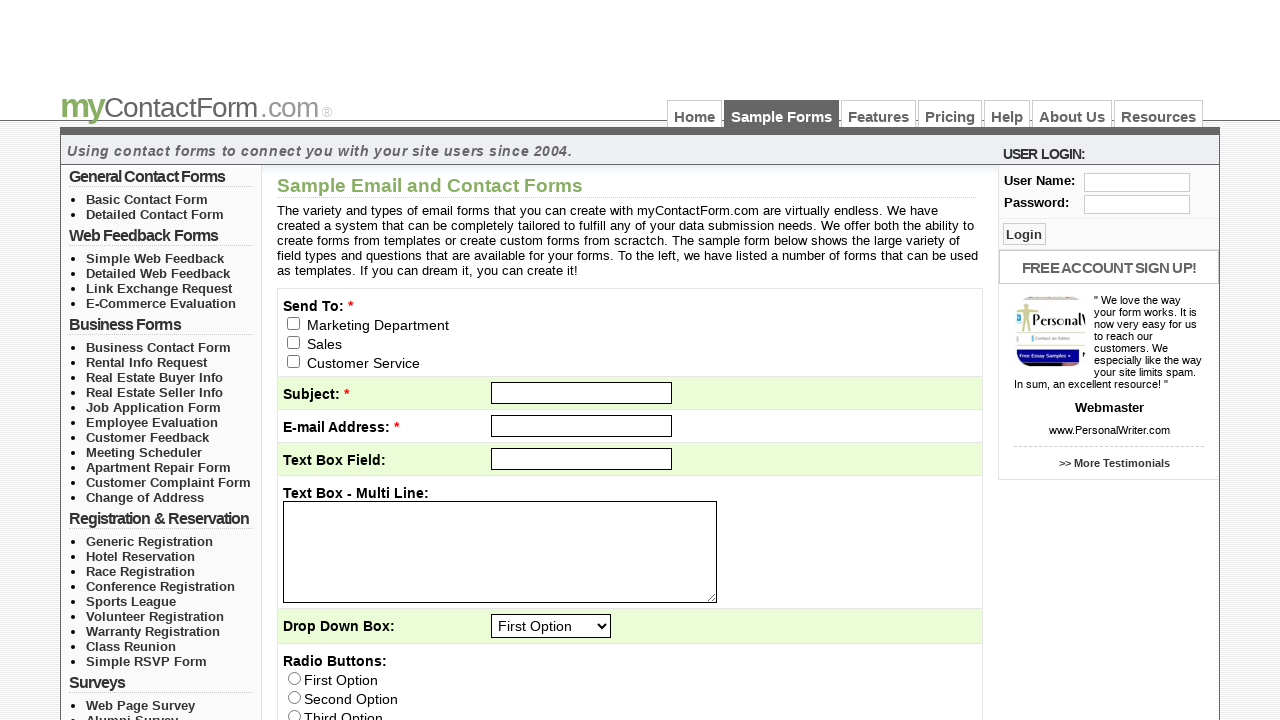

Navigated back using browser back button
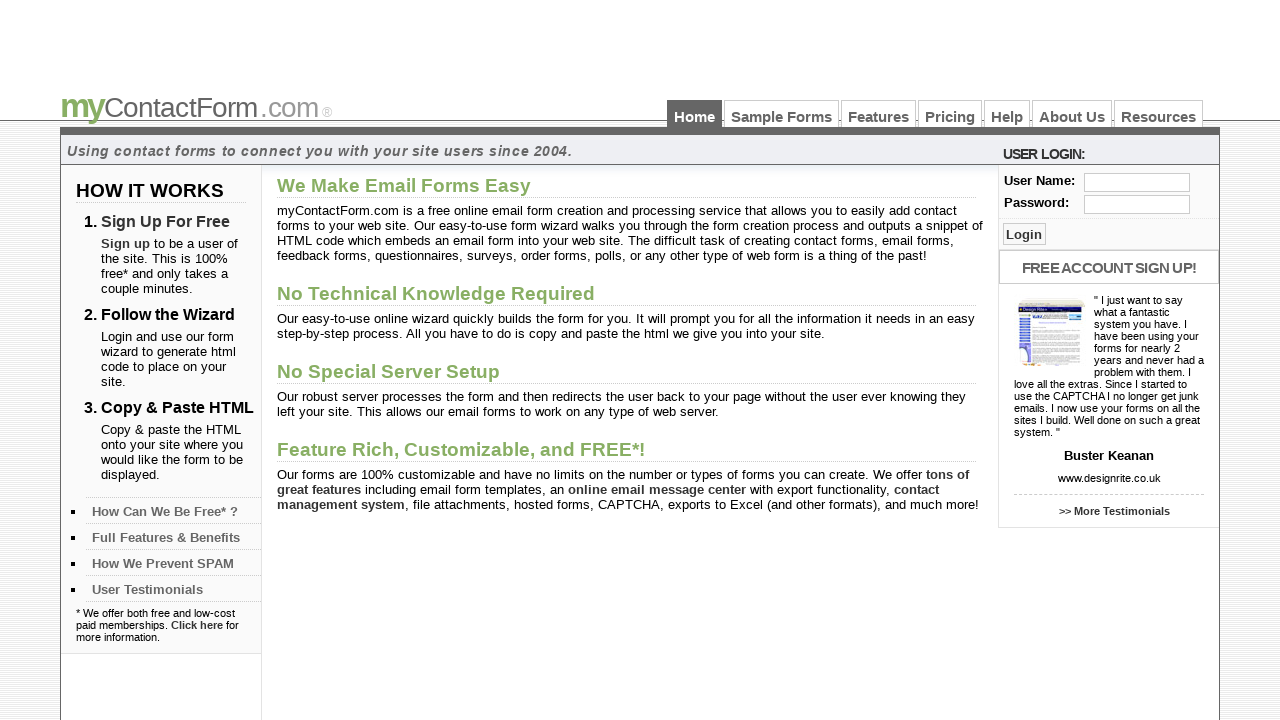

Reloaded the current page
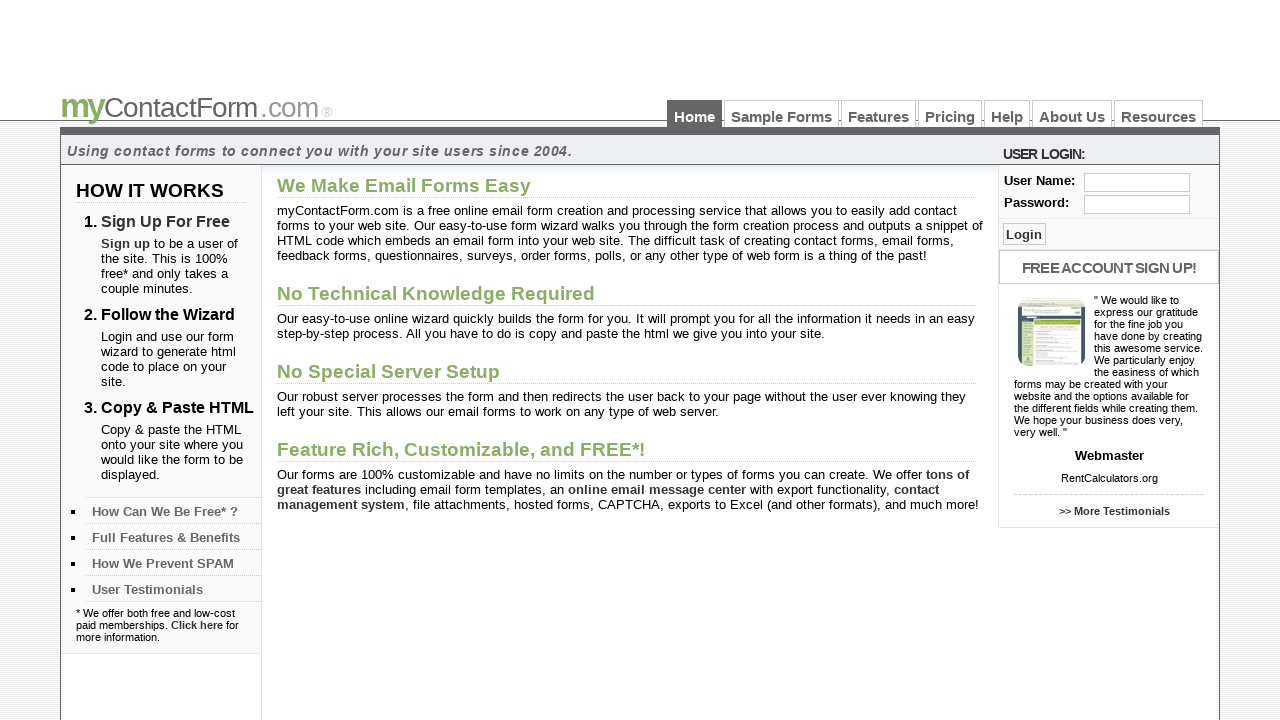

Navigated forward using browser forward button
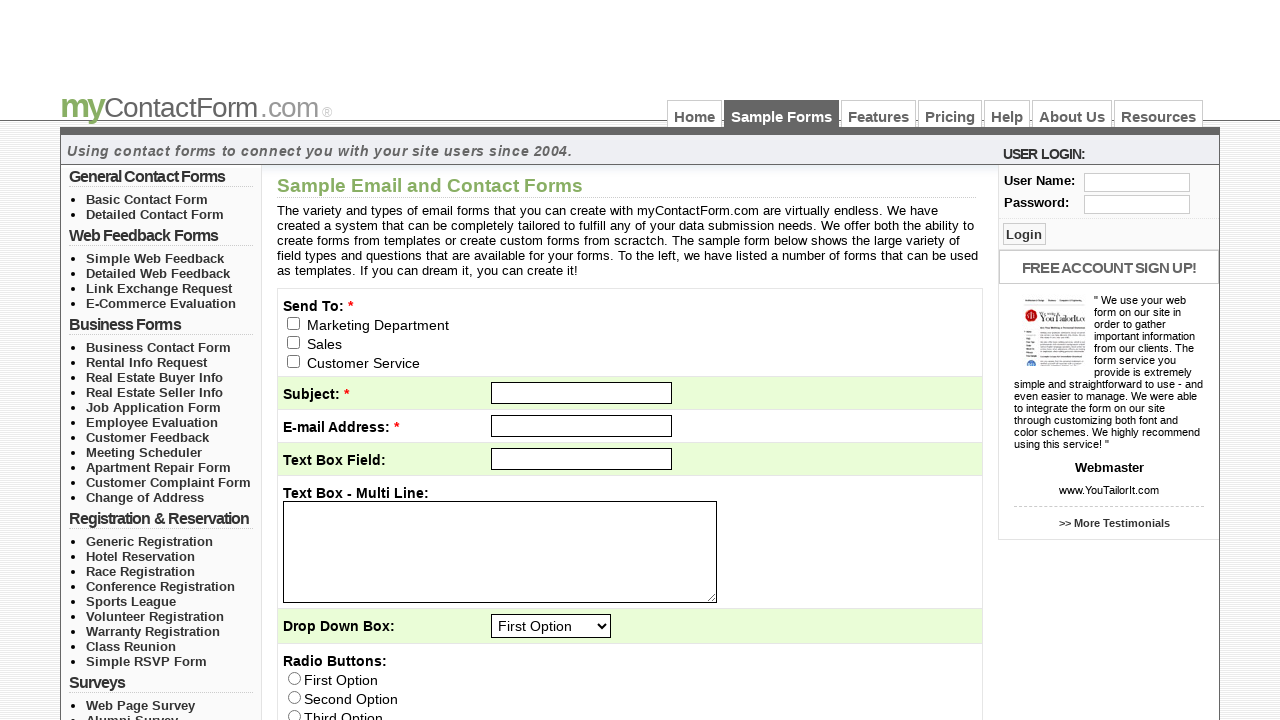

Opened new tab and navigated to About Us page at https://www.mycontactform.com/about.php
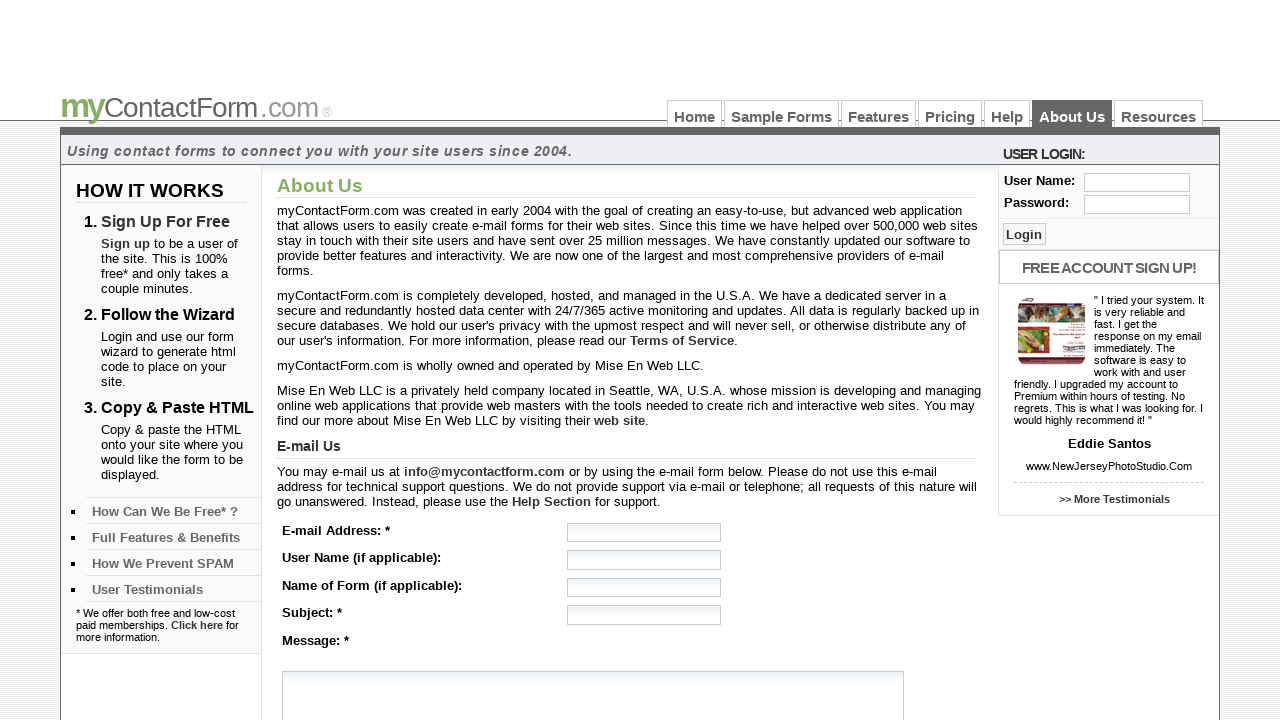

Filled email field in new tab with 'qatestuser@gmail.com' on input[name='email']
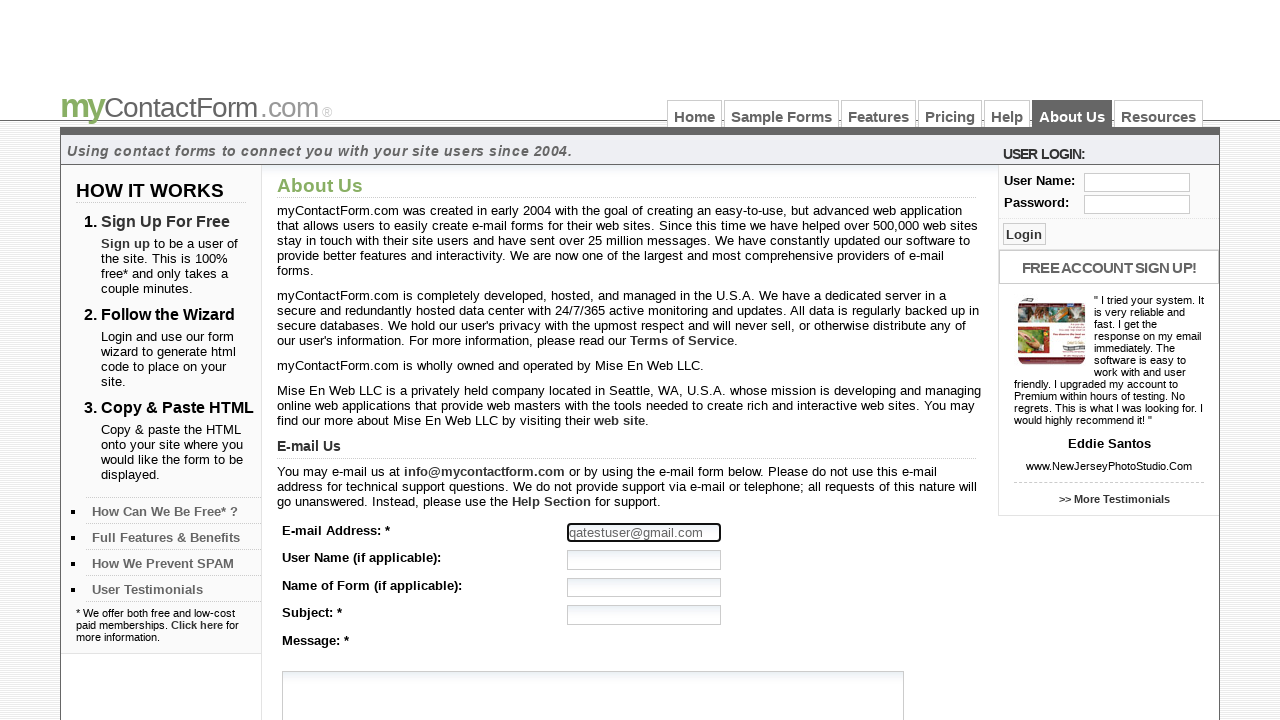

Closed the new tab and returned to main page
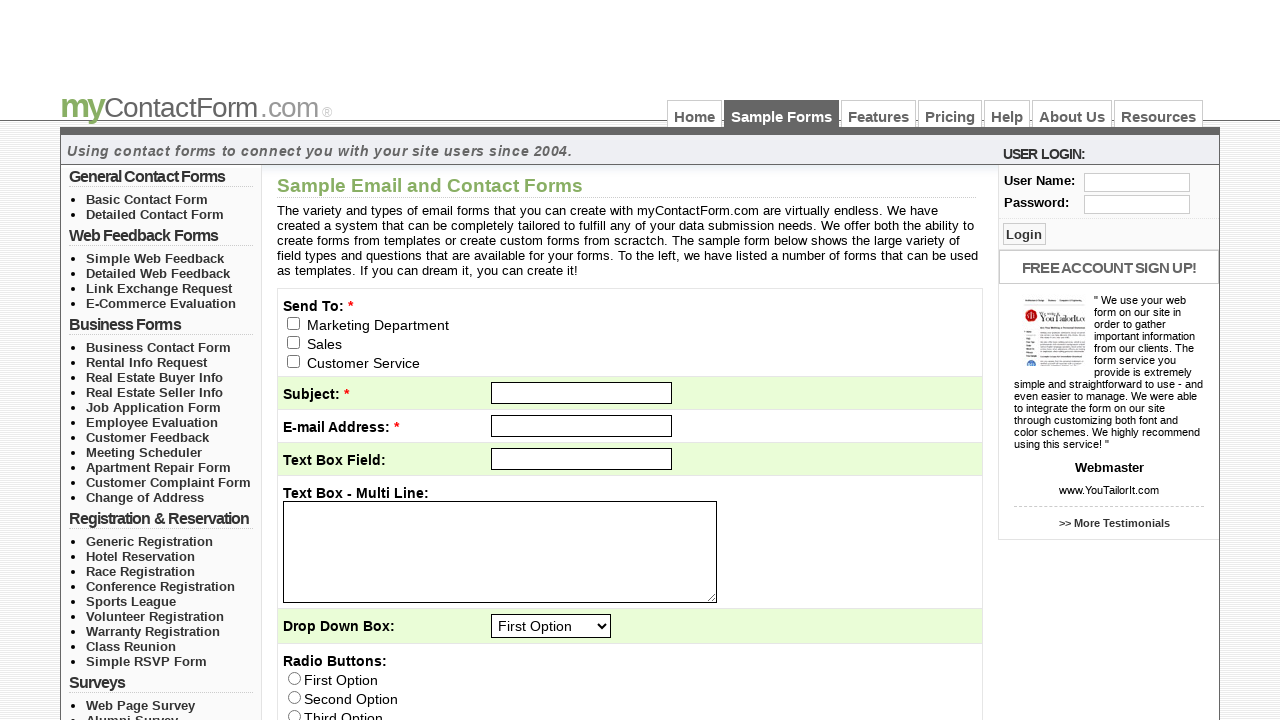

Filled user field with 'testuser' on input[name='user']
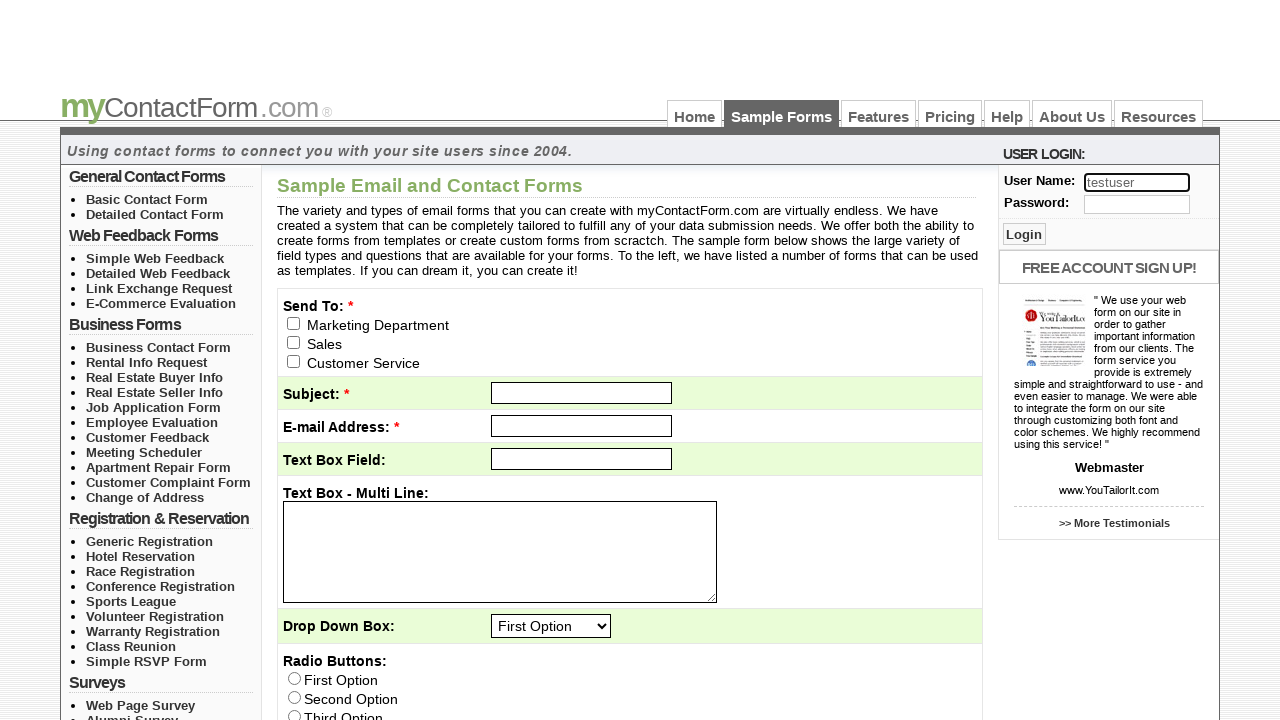

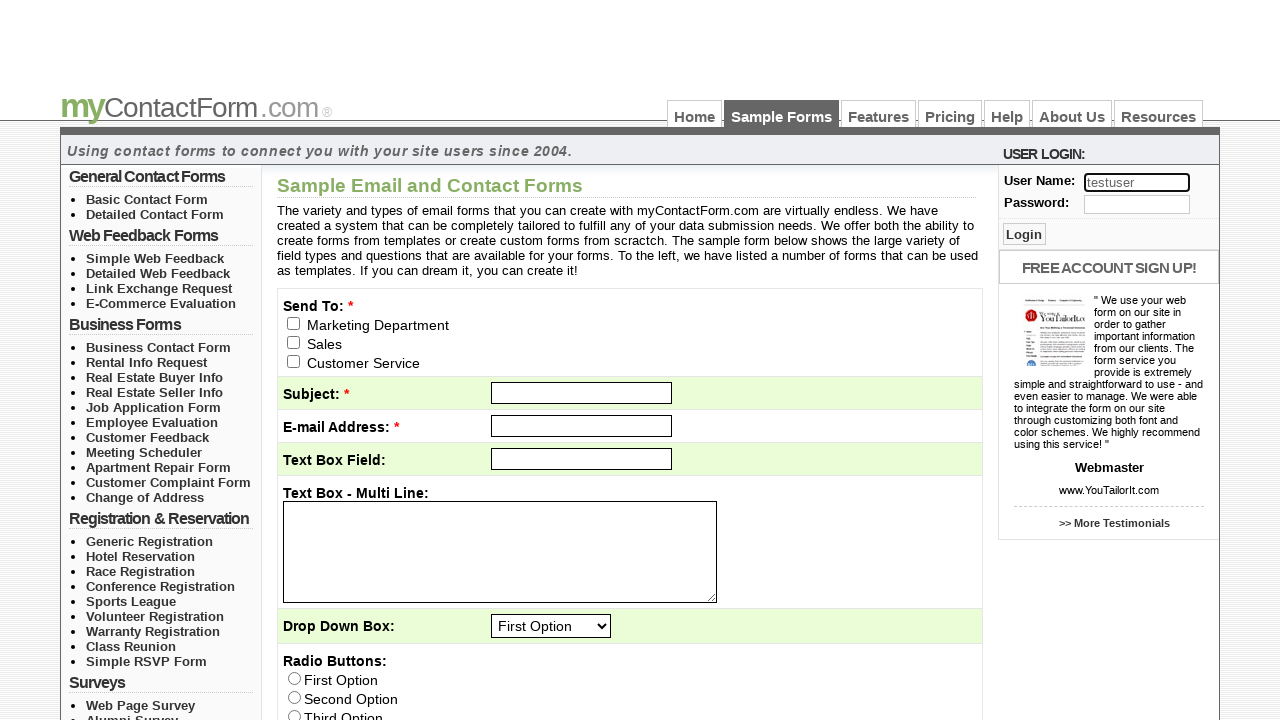